Tests page scrolling functionality by scrolling to the bottom of the Selenium website and verifying that the copyright element becomes visible in the viewport

Starting URL: https://www.selenium.dev/

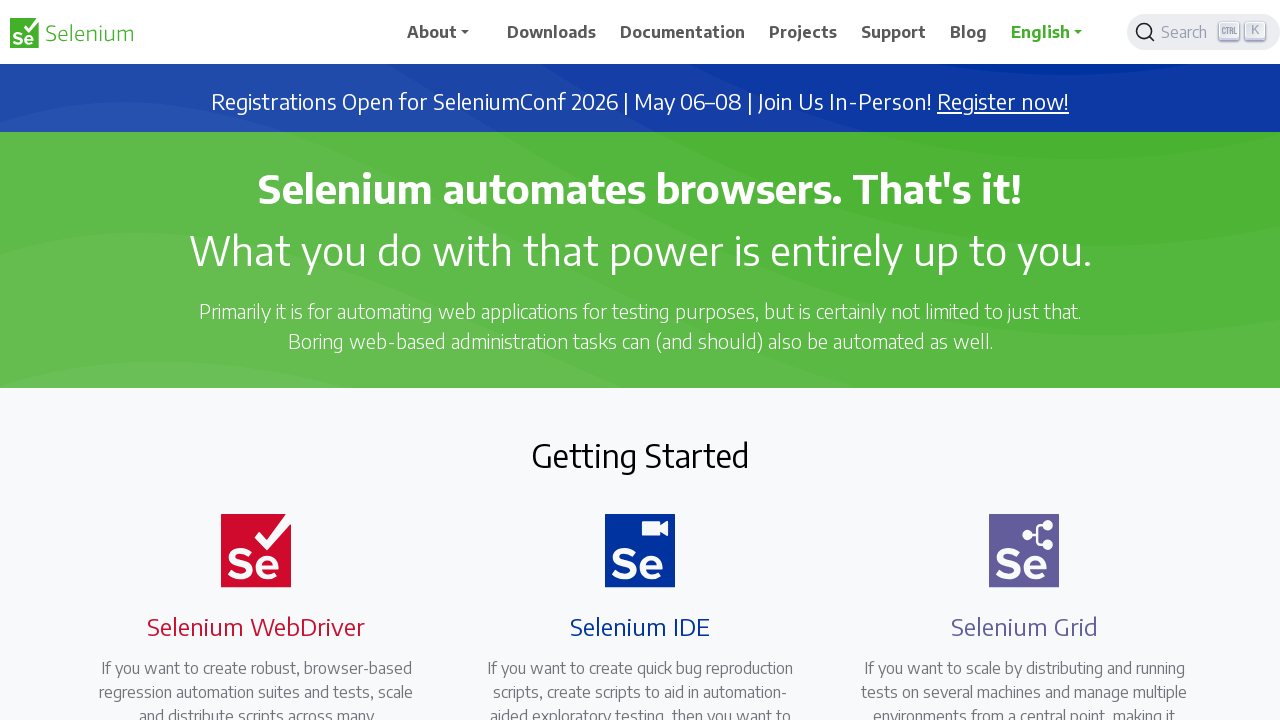

Navigated to Selenium website homepage
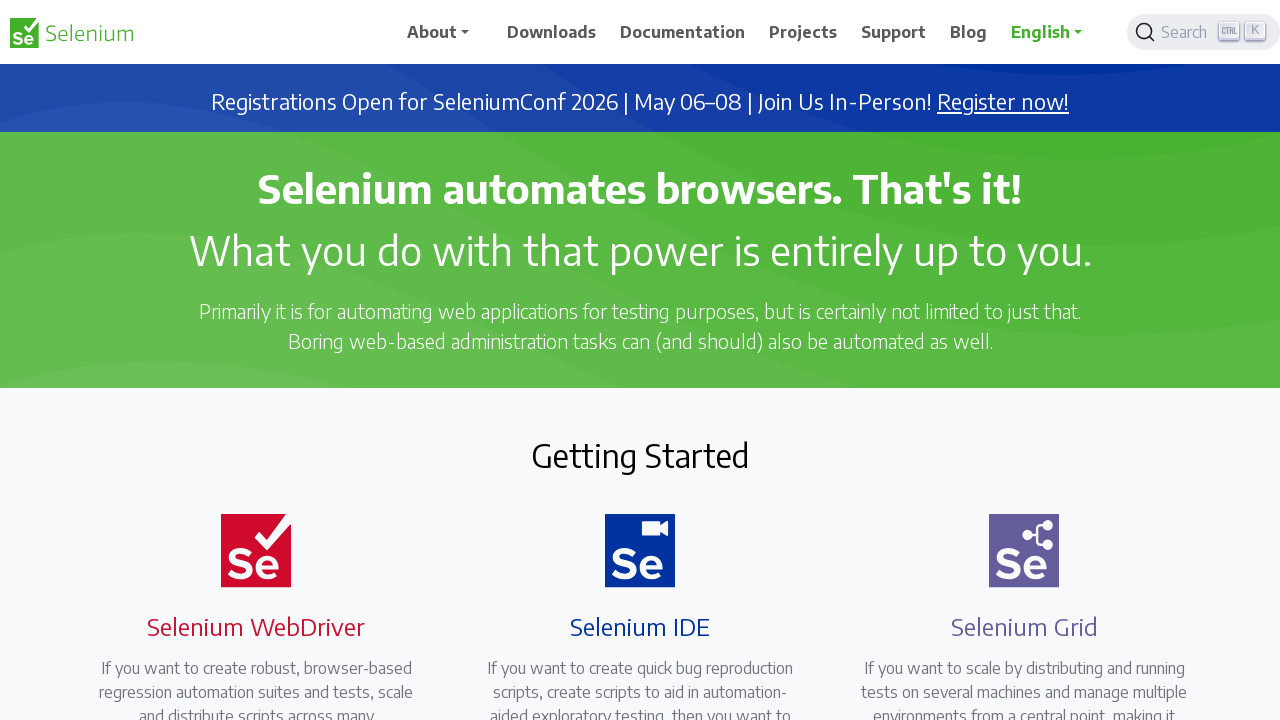

Scrolled page to bottom using JavaScript
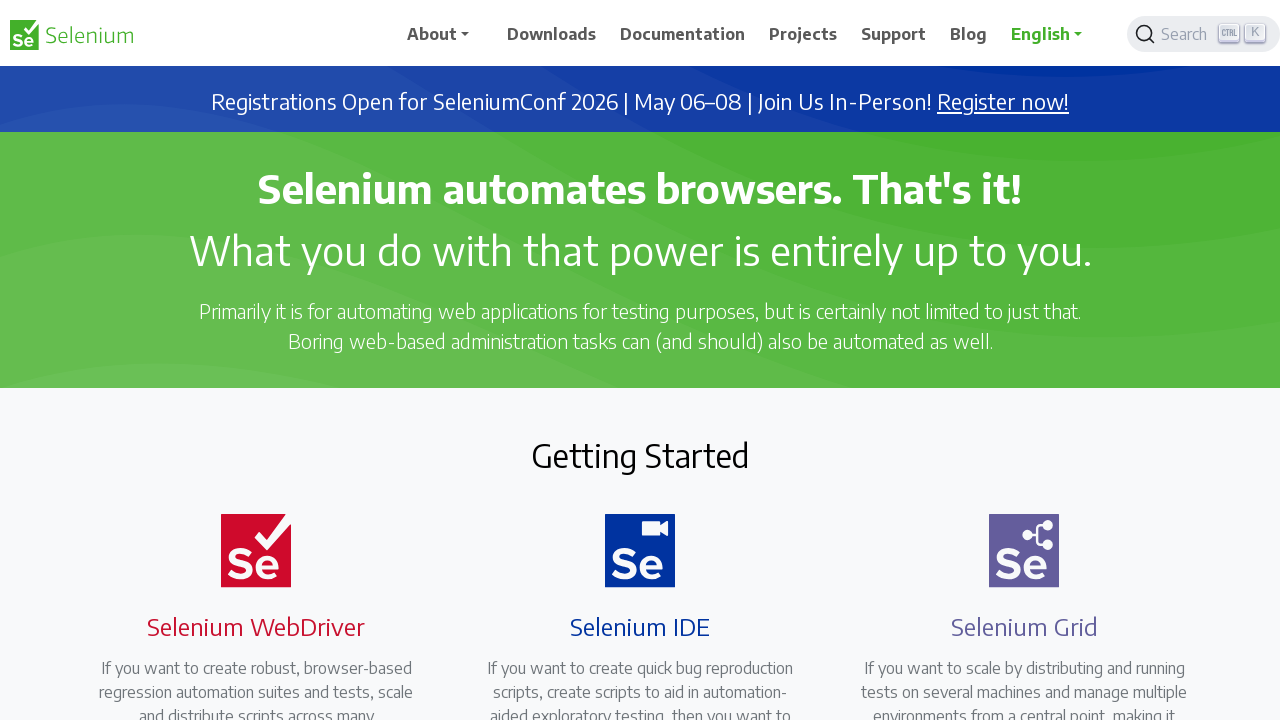

Copyright element became visible in viewport
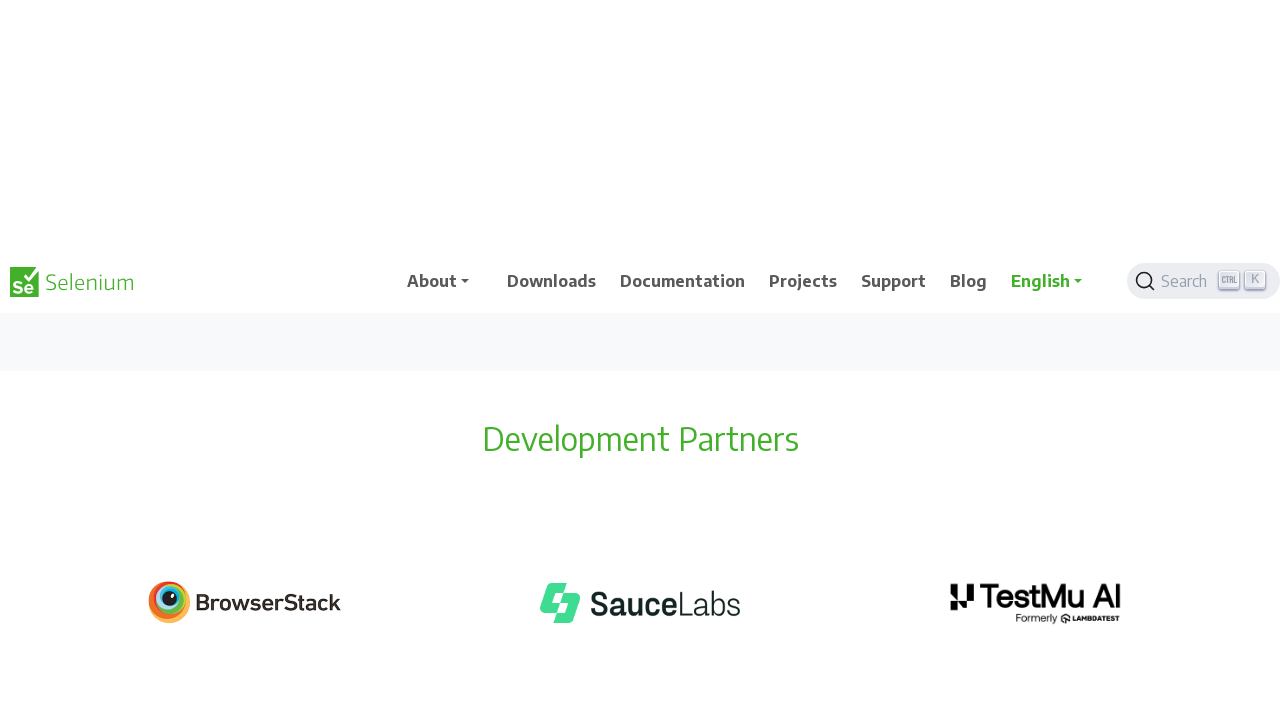

Verified copyright element is visible in viewport
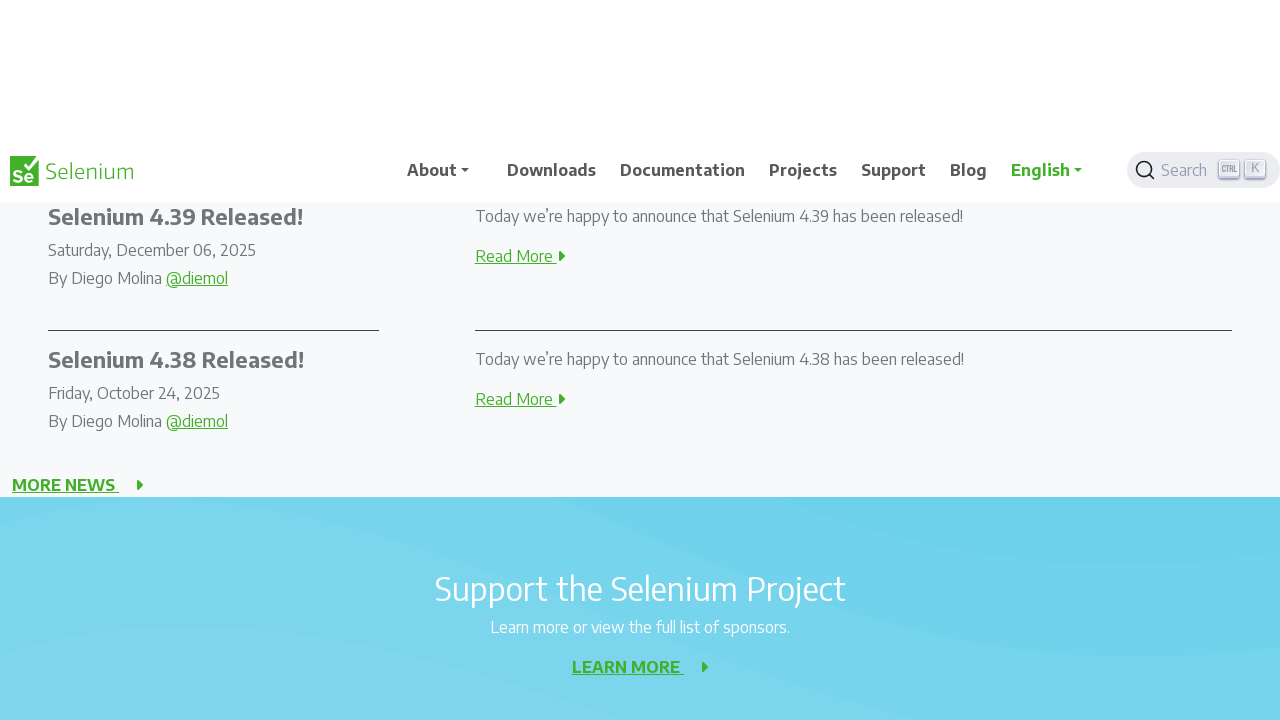

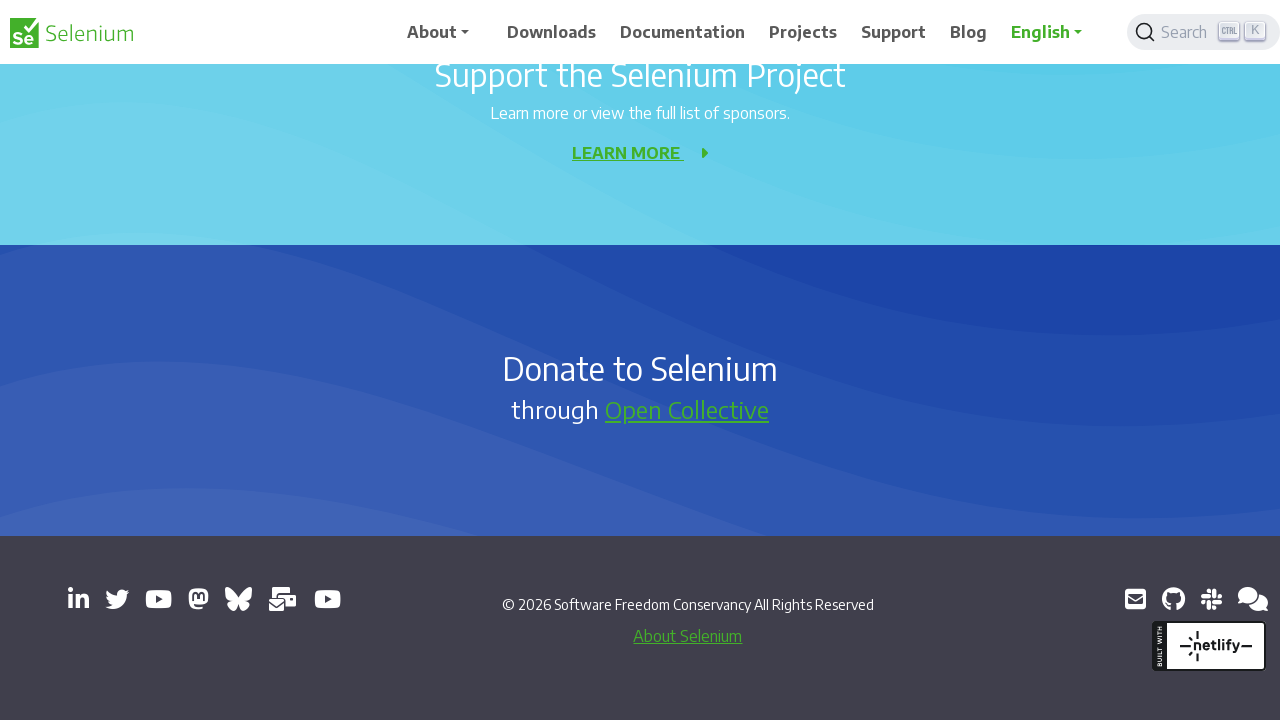